Tests deleting a task on the Active filter

Starting URL: https://todomvc4tasj.herokuapp.com/

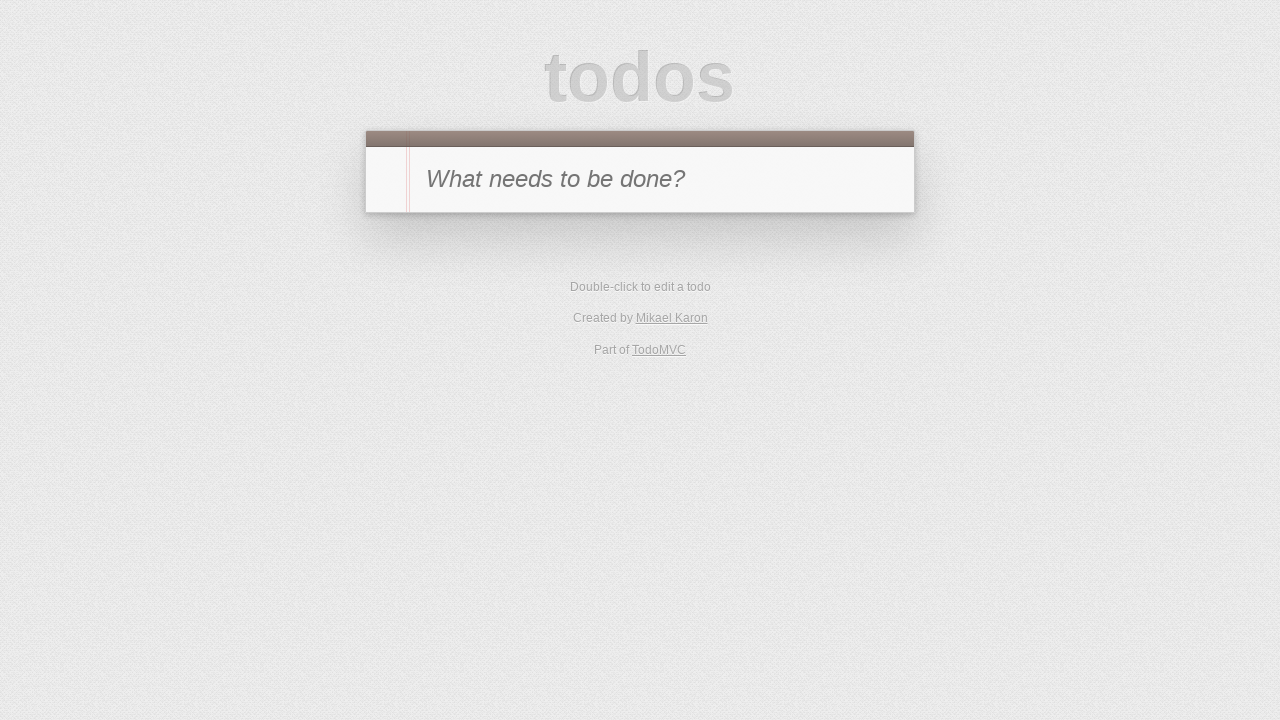

Filled new-todo field with 'a' on #new-todo
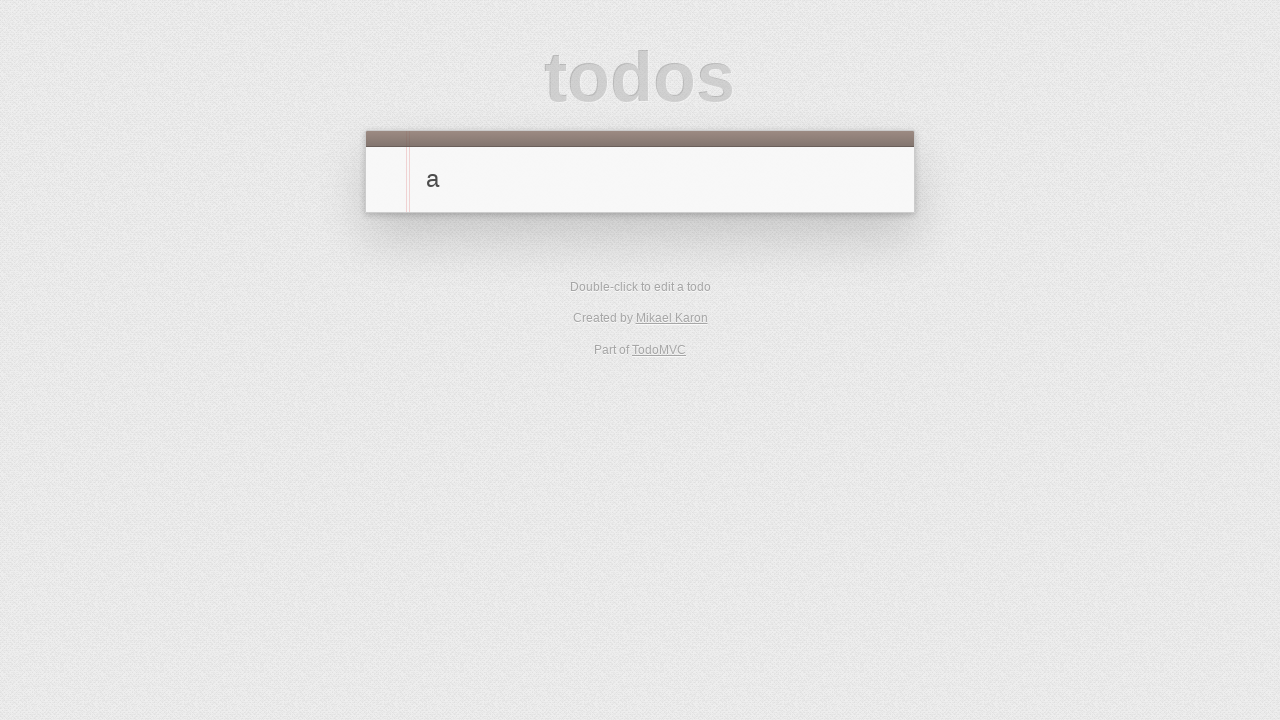

Pressed Enter to add task 'a' on #new-todo
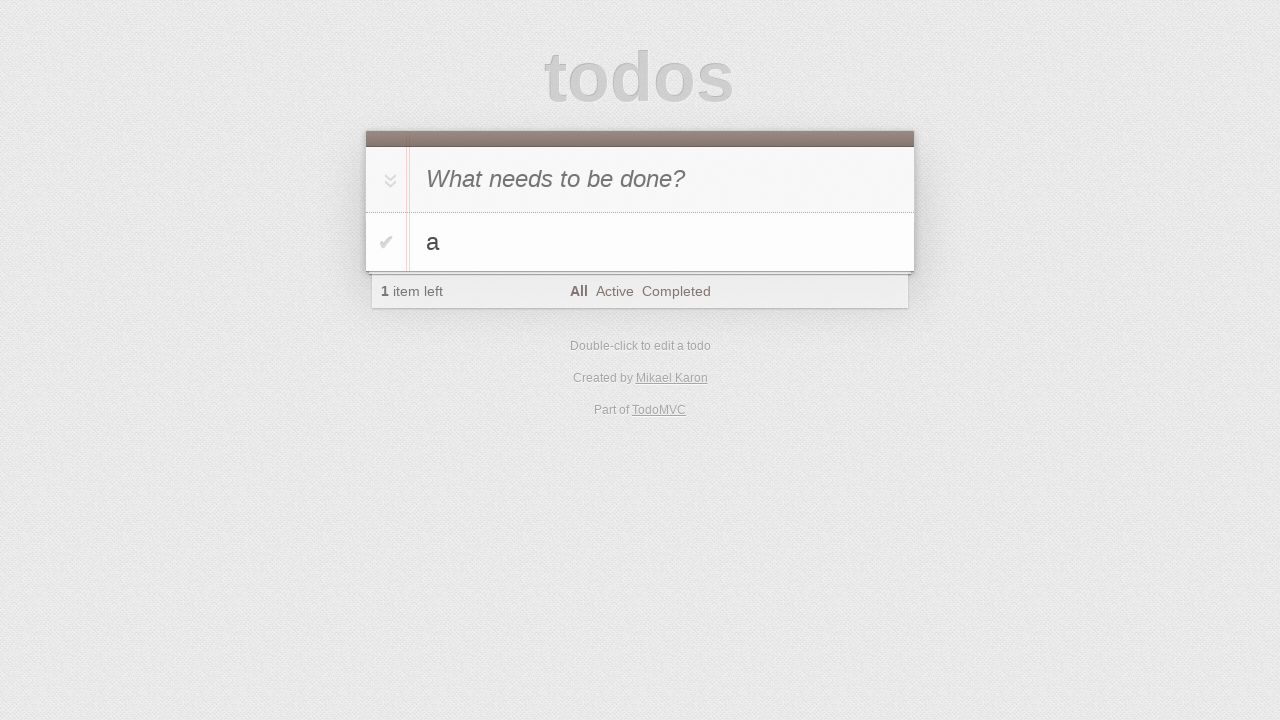

Filled new-todo field with 'b' on #new-todo
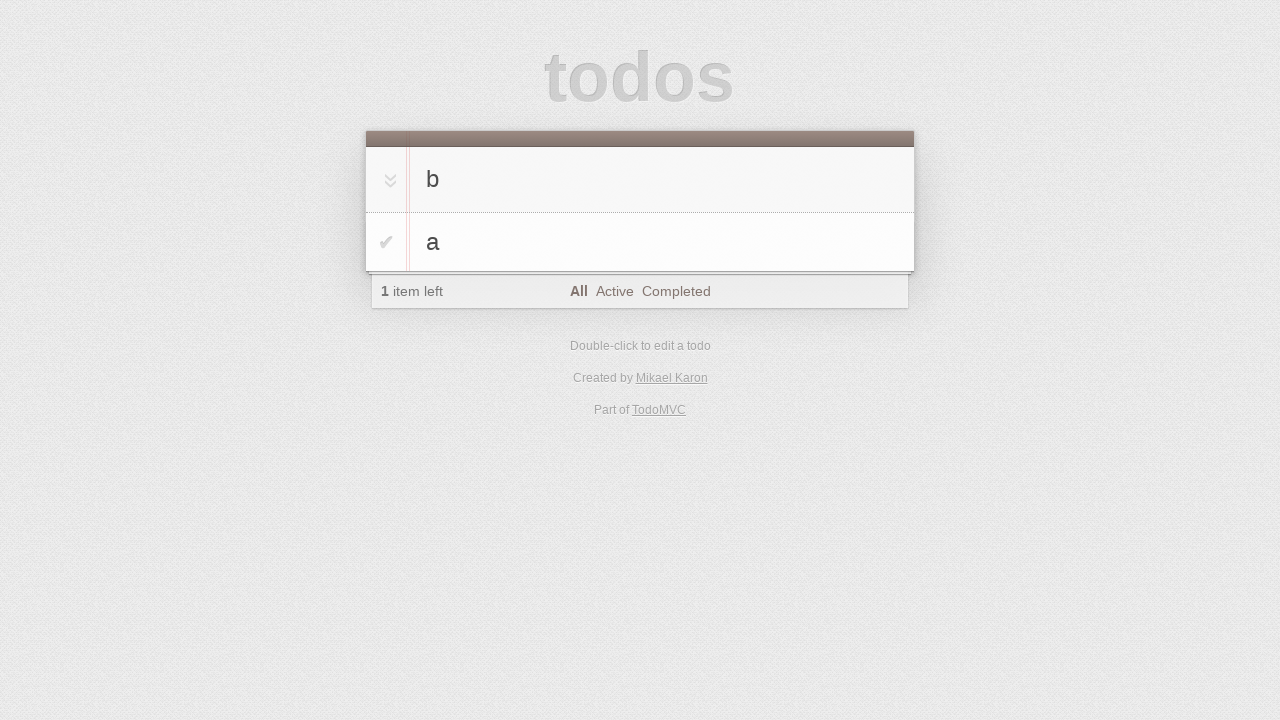

Pressed Enter to add task 'b' on #new-todo
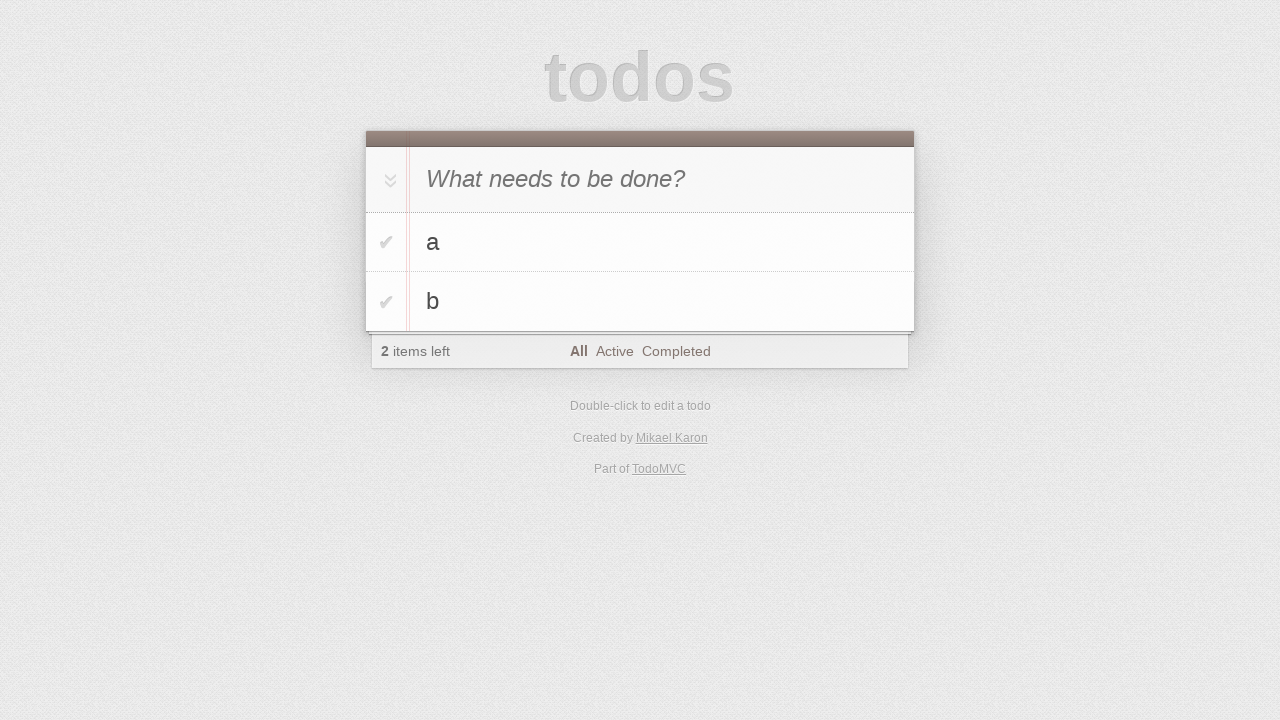

Clicked Active filter at (614, 351) on text=Active
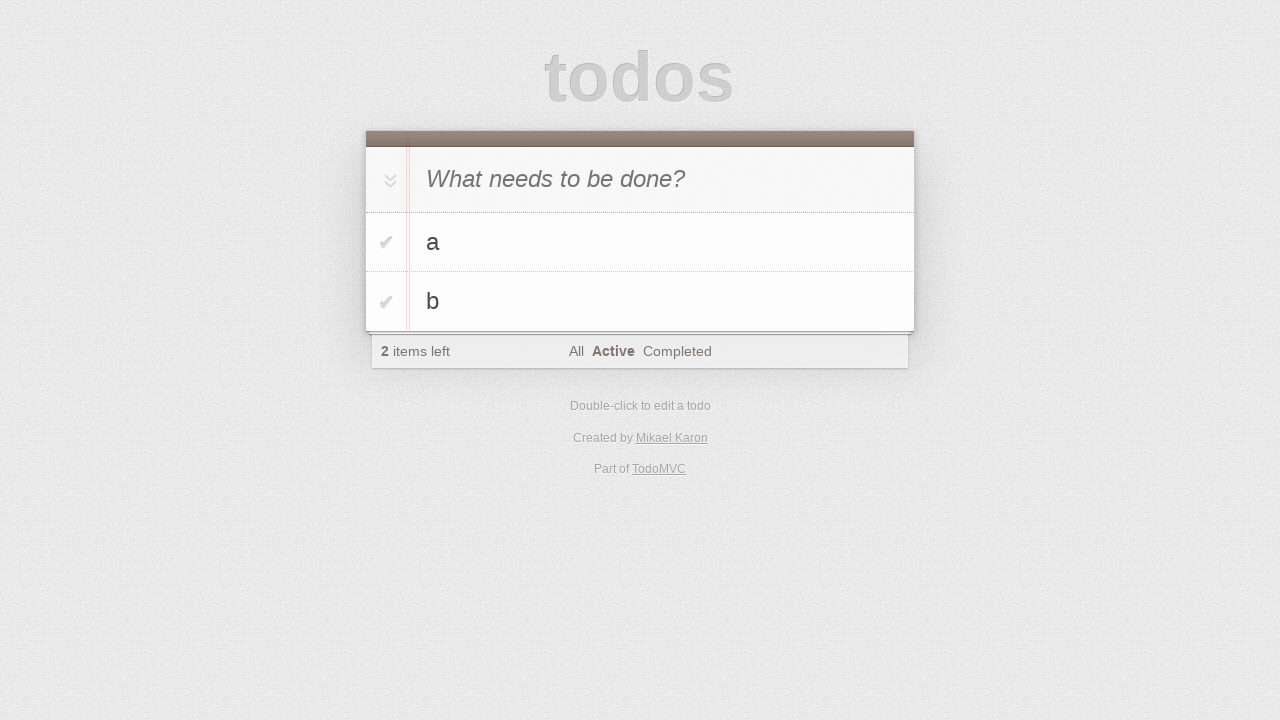

Hovered over task 'a' to reveal delete button at (640, 242) on #todo-list li >> internal:has-text="a"i
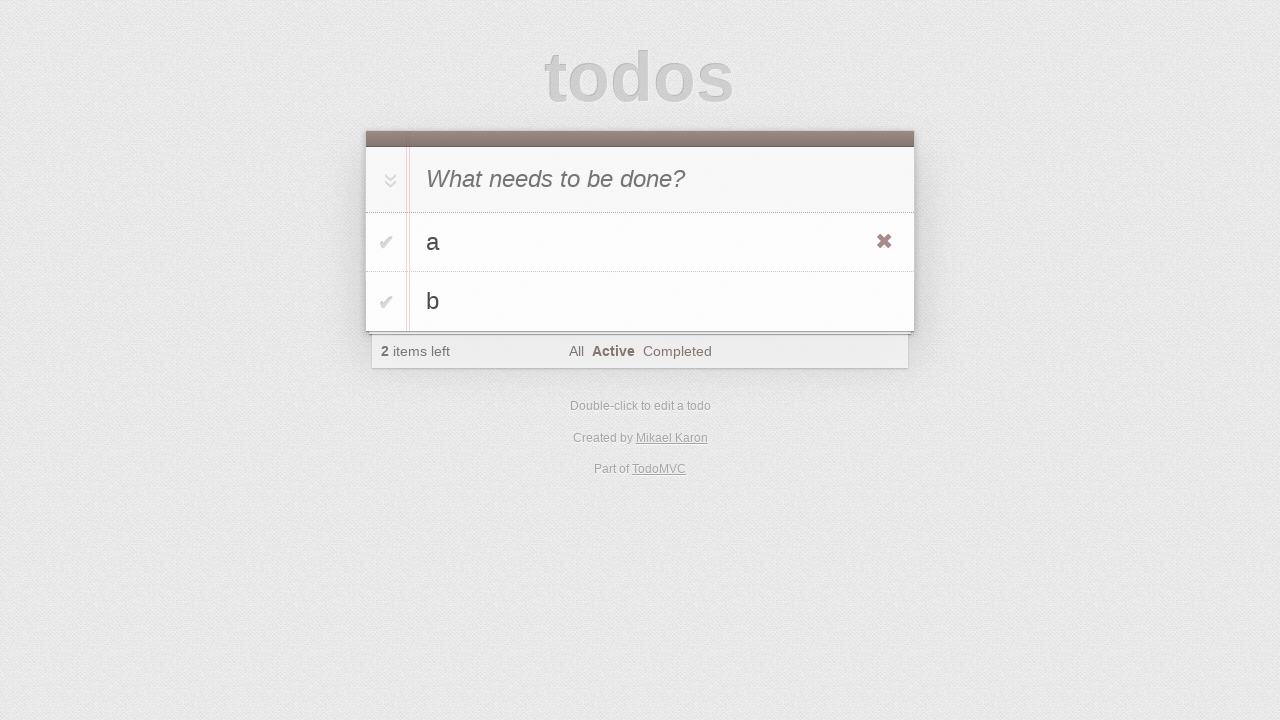

Clicked delete button to remove task 'a' at (884, 242) on #todo-list li >> internal:has-text="a"i >> .destroy
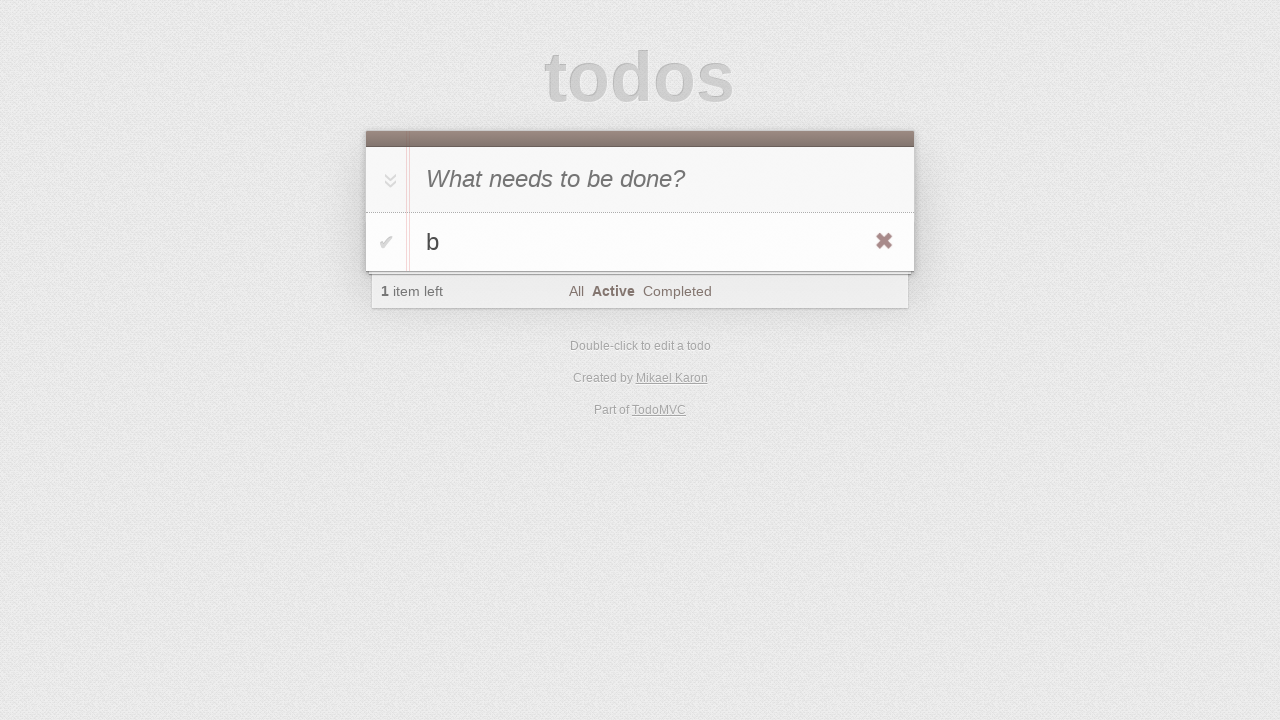

Waited for task 'b' to be visible in todo list
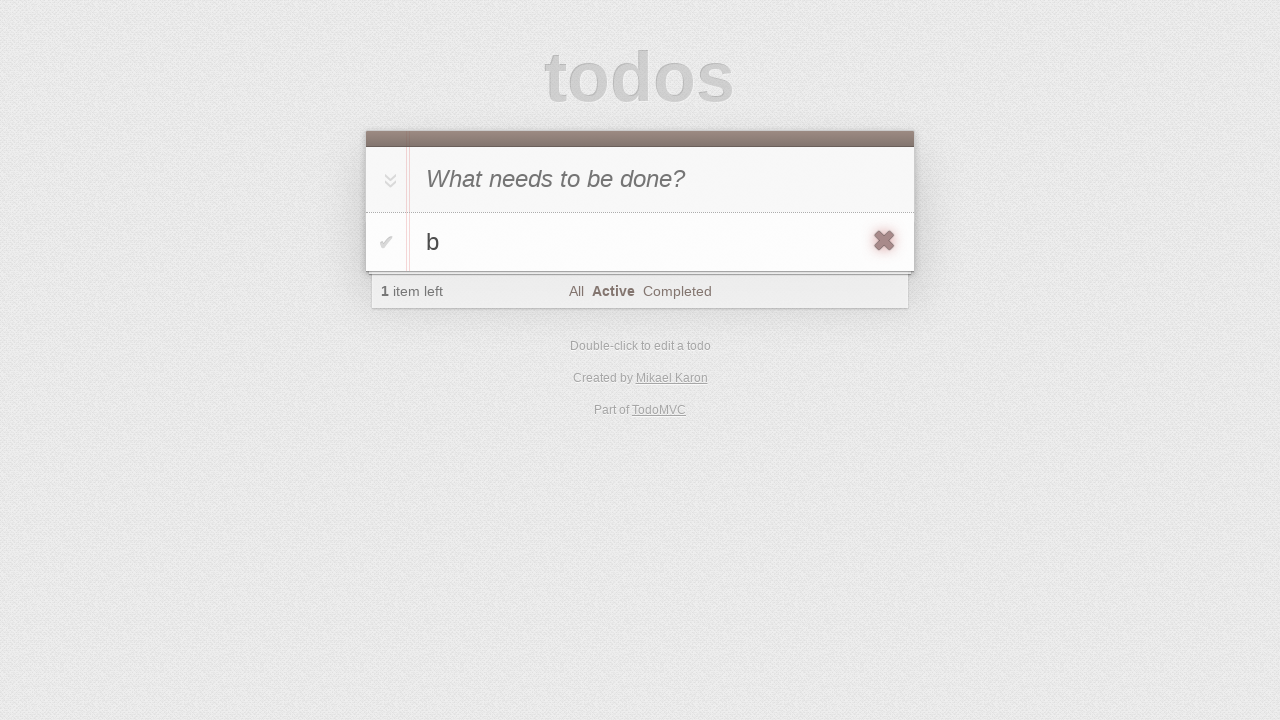

Verified todo count is 1 after deleting task 'a'
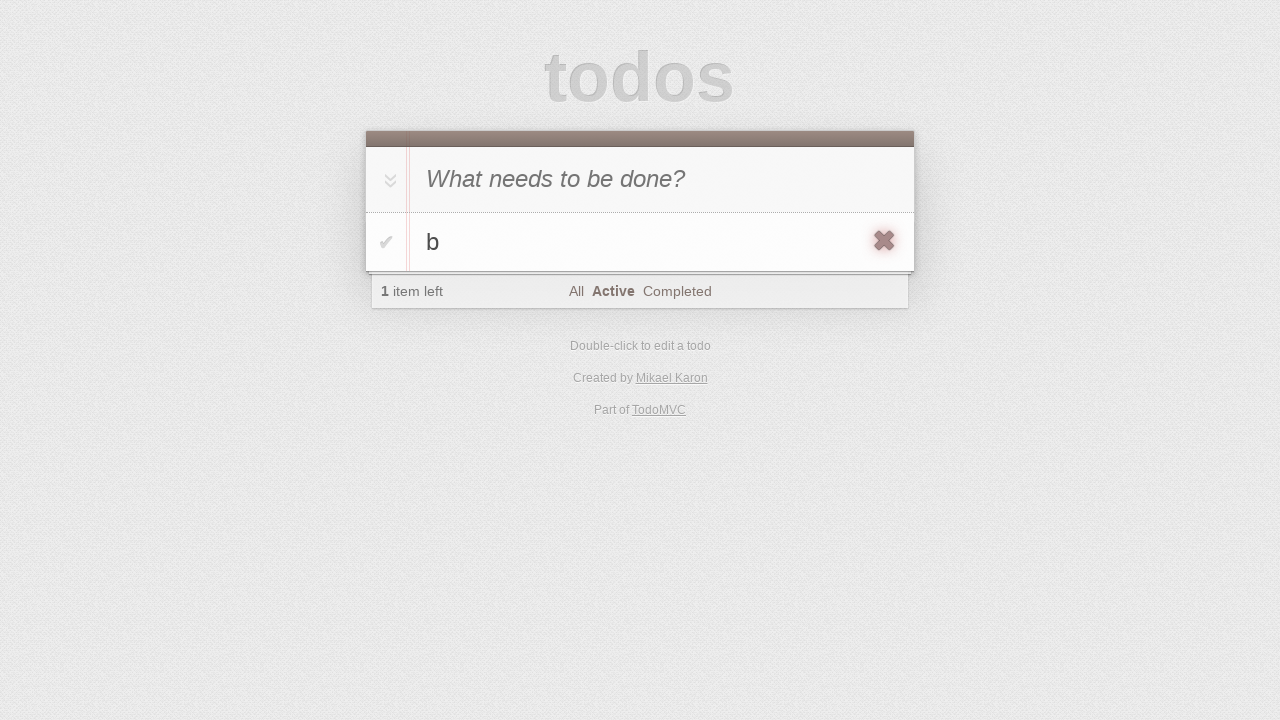

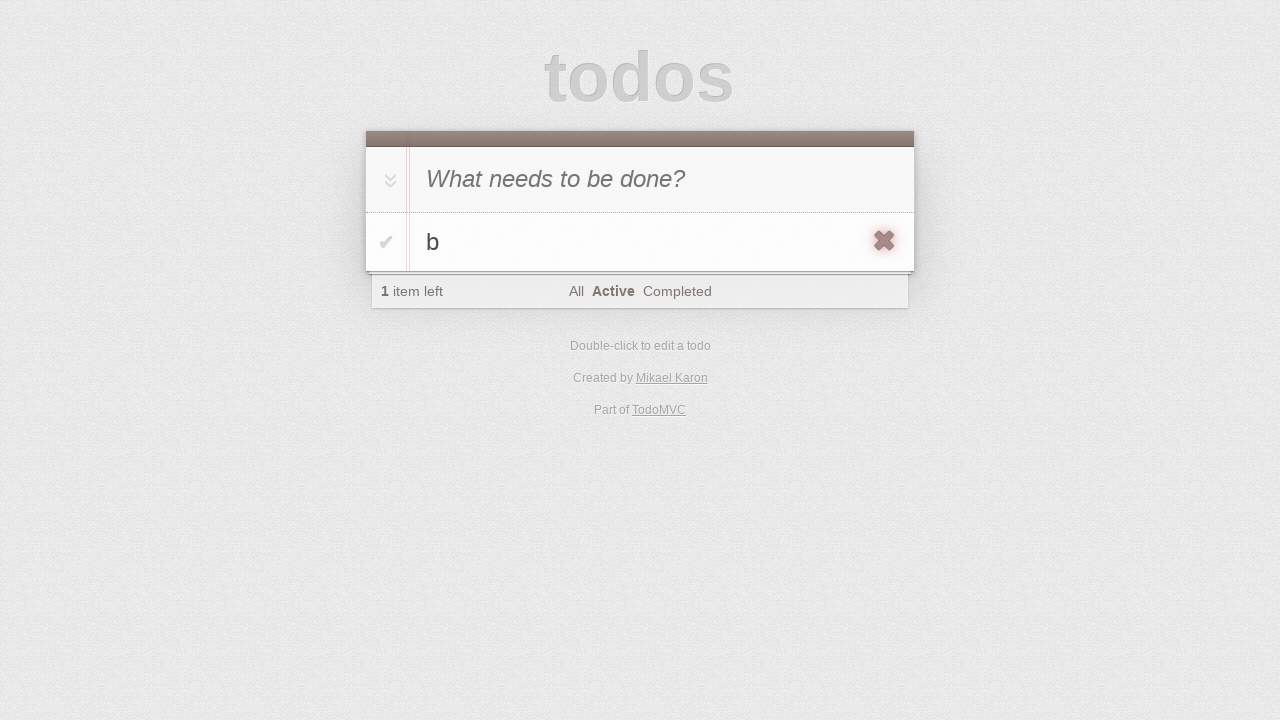